Tests checkbox functionality by clicking on two checkboxes if they are not already selected, then verifies that checkbox1 is checked.

Starting URL: https://testcenter.techproeducation.com/index.php?page=checkboxes

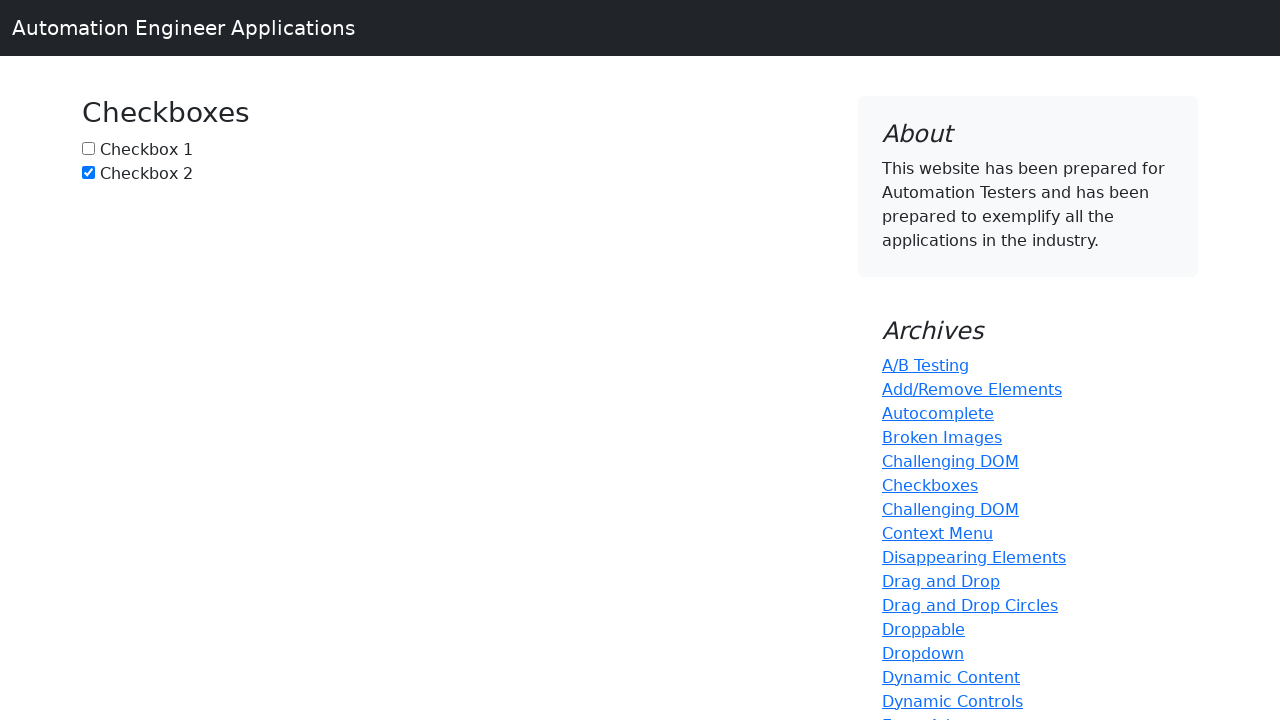

Located checkbox1 element (#box1)
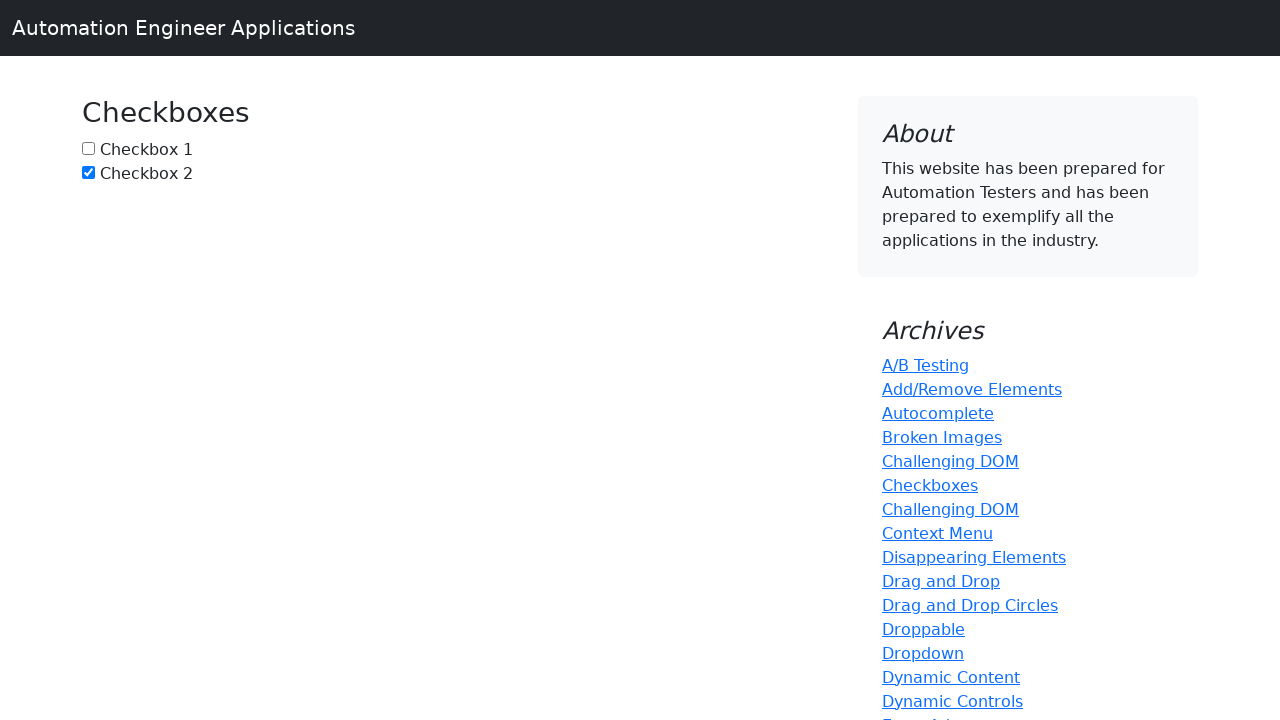

Located checkbox2 element (#box2)
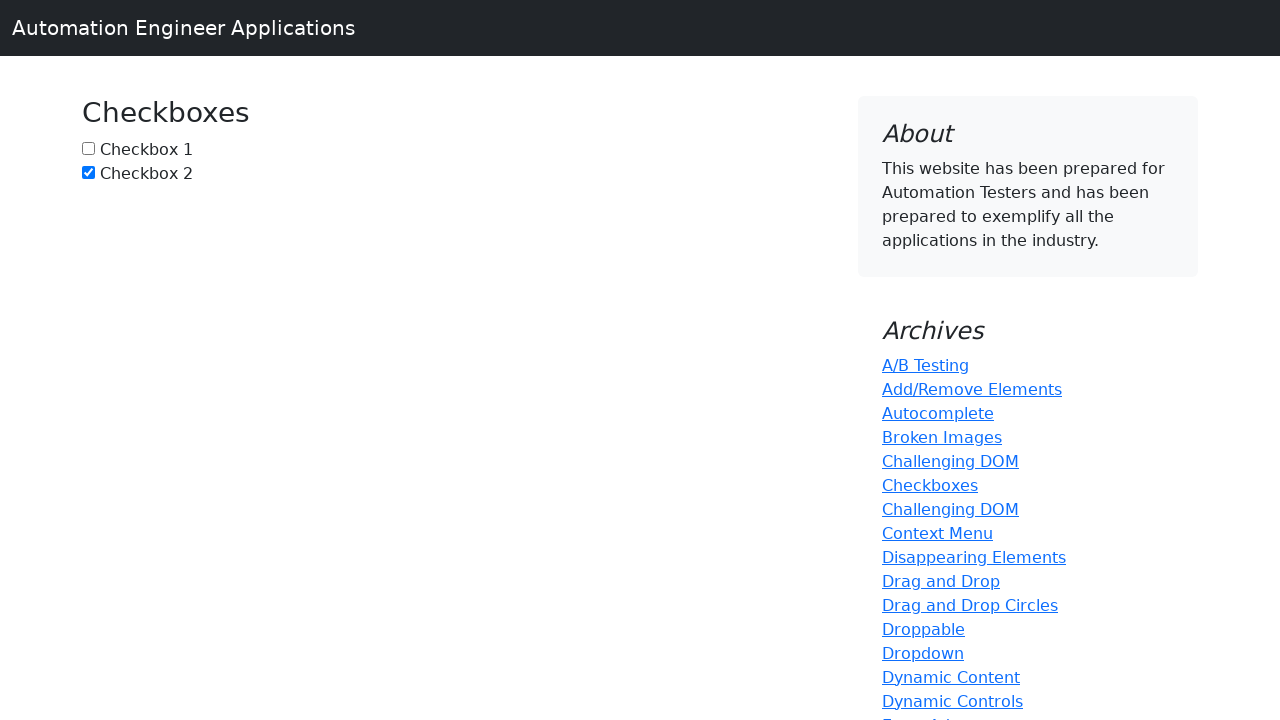

Checkbox1 was not checked, clicked it to select at (88, 148) on #box1
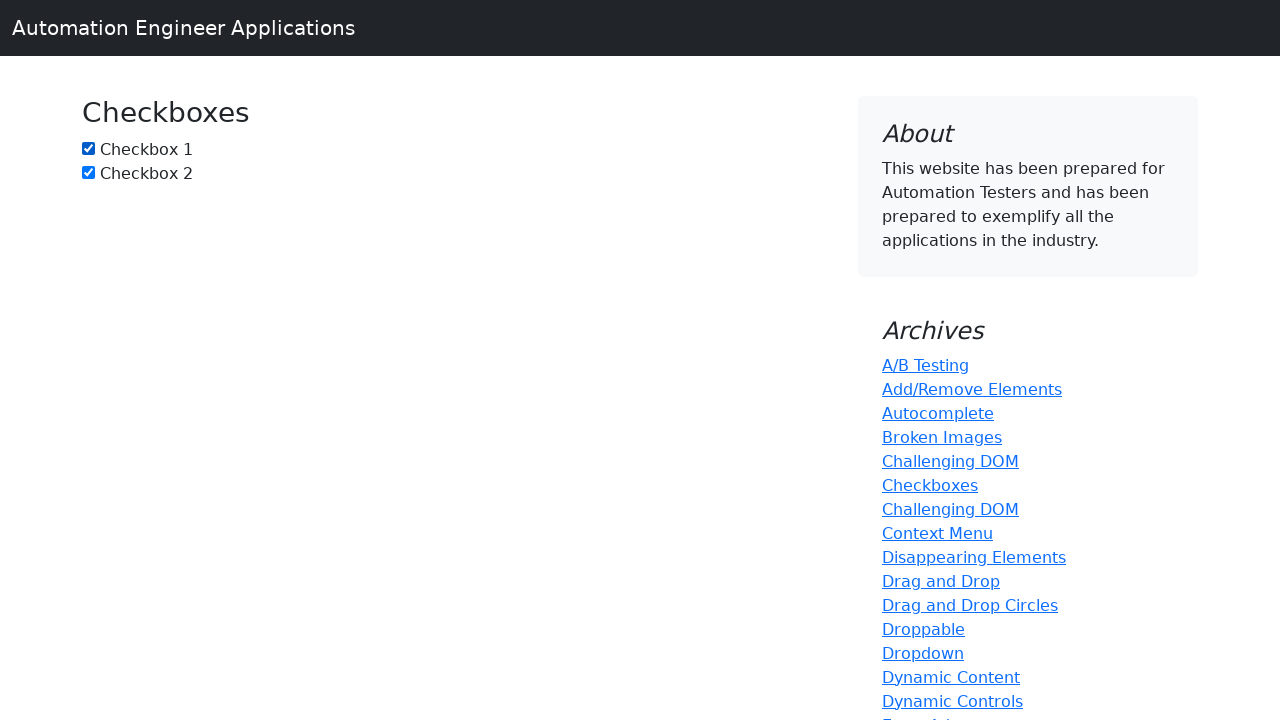

Checkbox2 was already checked, no action needed
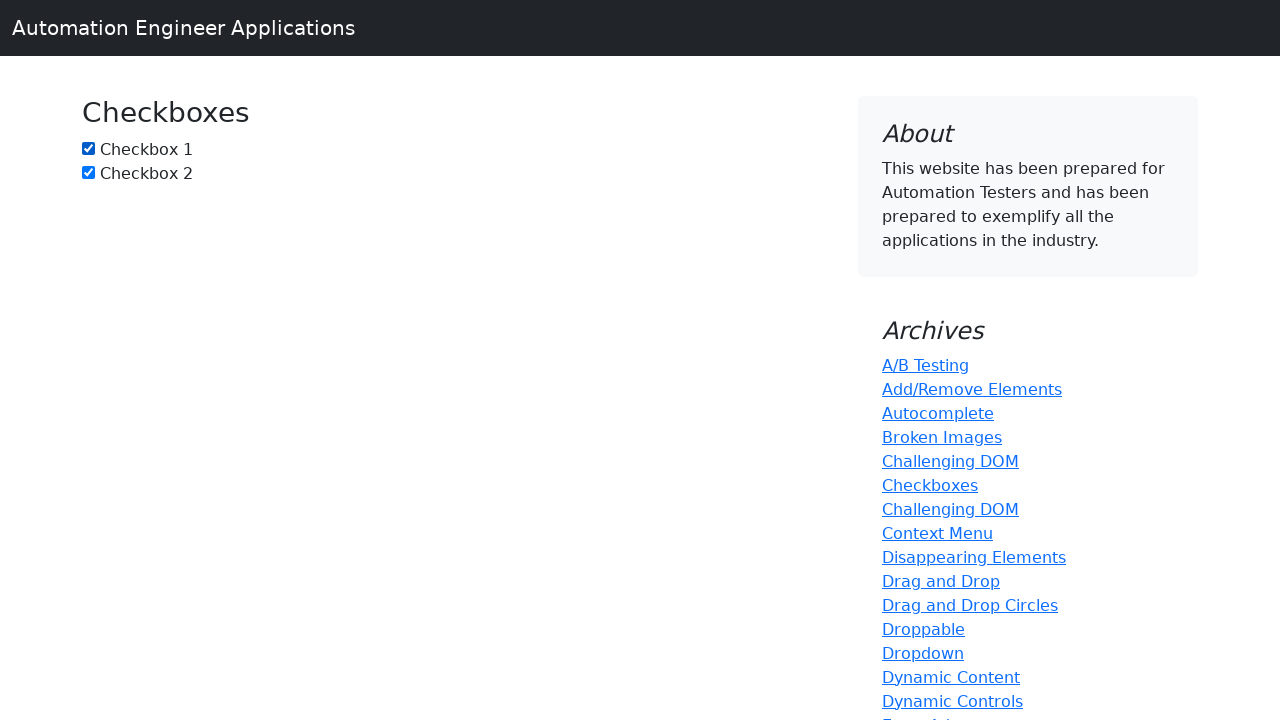

Verified that checkbox1 is checked
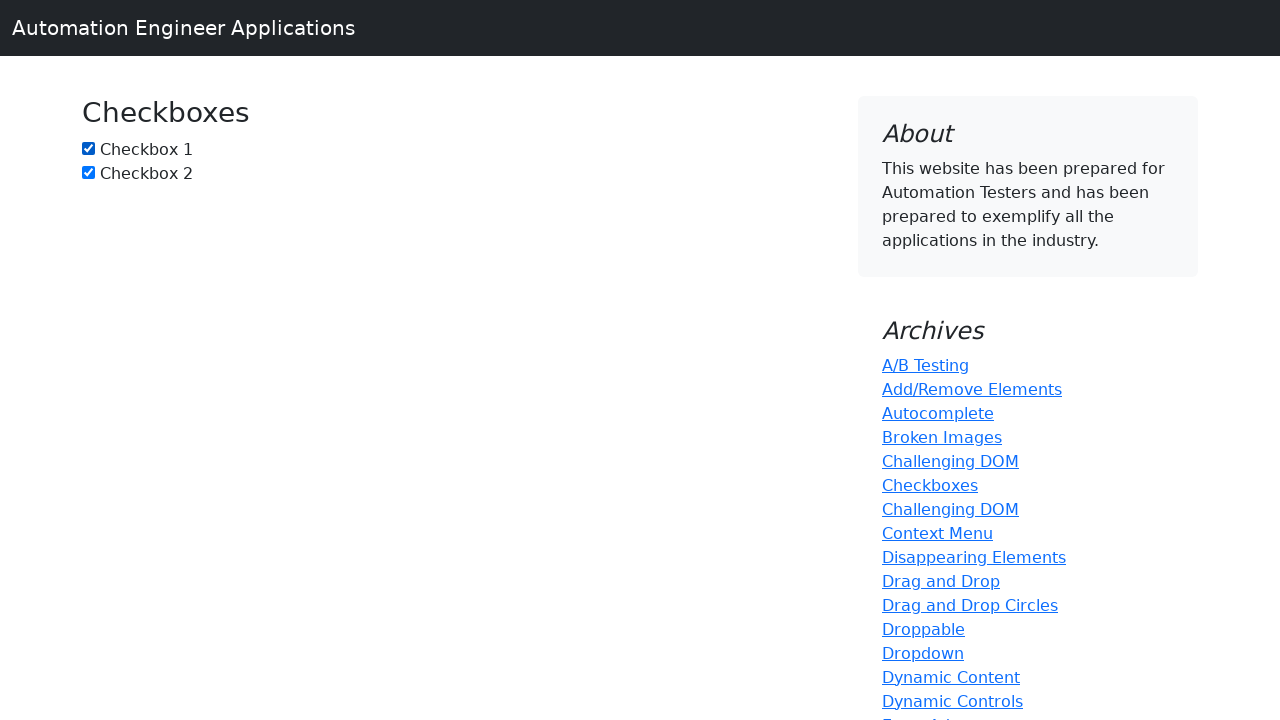

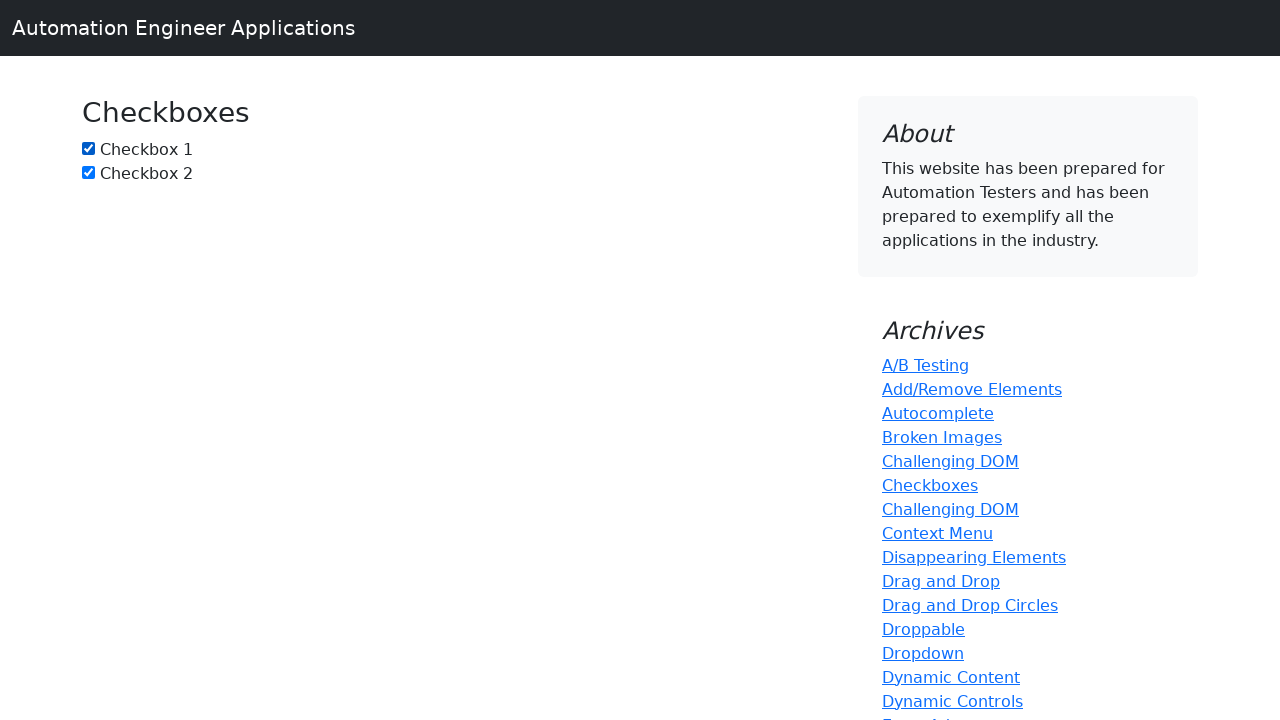